Navigates to the monitors category, clicks on ASUS monitor to view its product page and verify price

Starting URL: https://demoblaze.com/

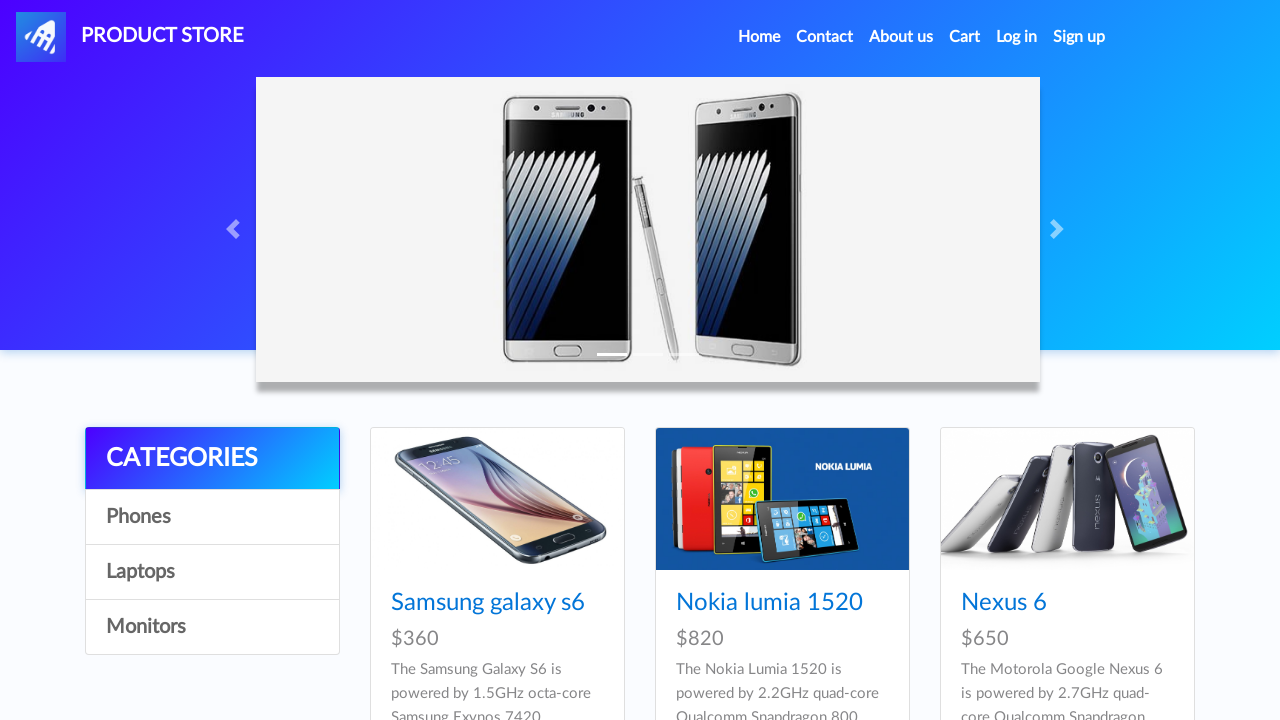

Clicked on Monitors category at (212, 627) on //a[@onclick="byCat('monitor')"]
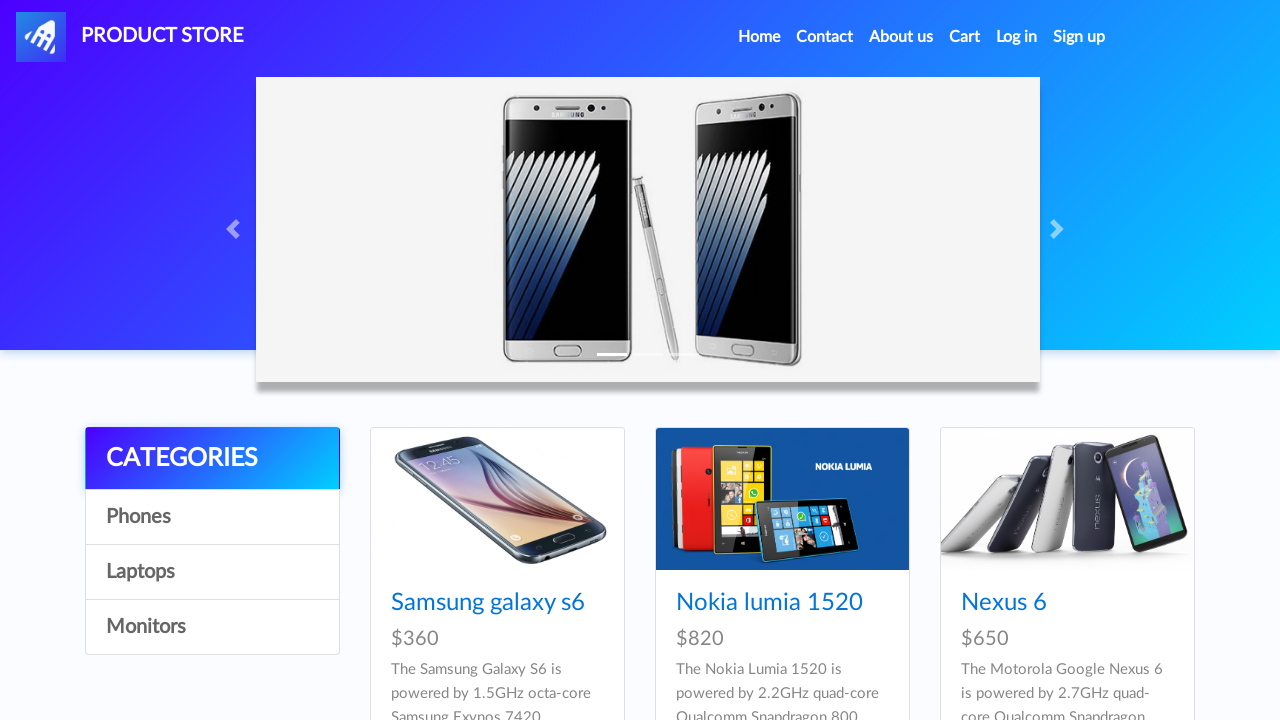

Waited for ASUS Full HD monitor link to load
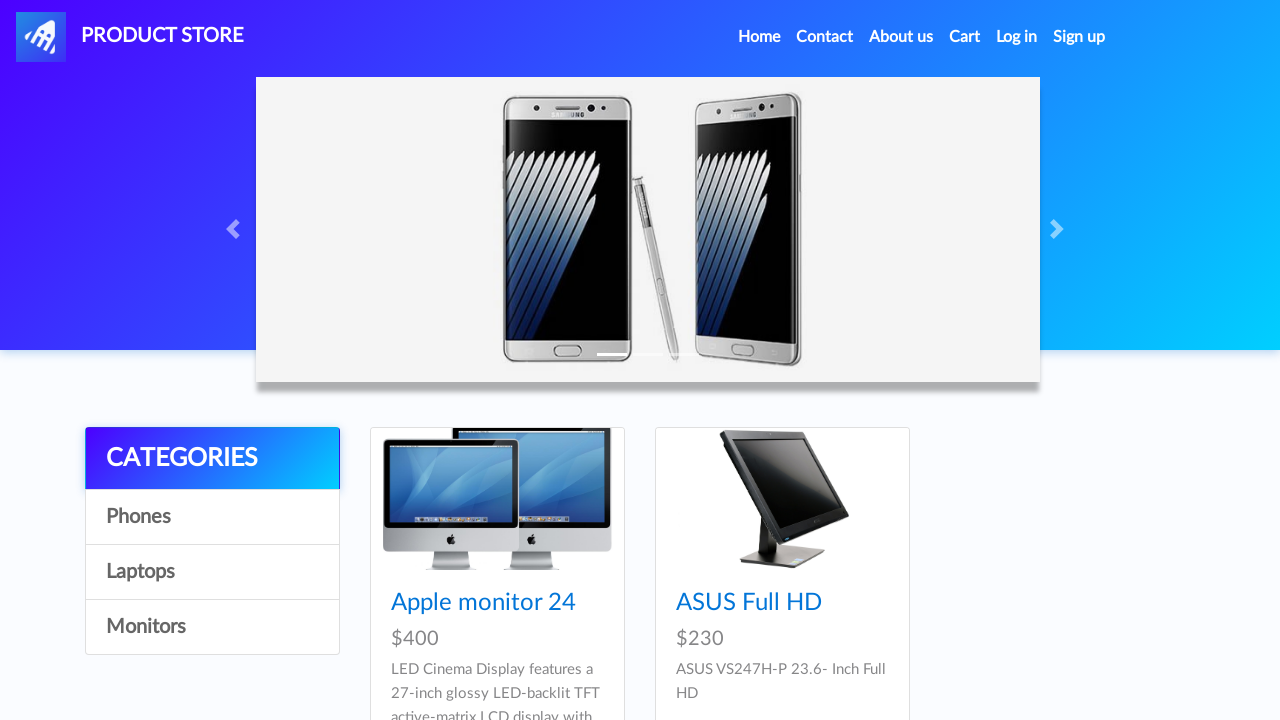

Clicked on ASUS Full HD monitor product link at (749, 603) on xpath=//a[text()='ASUS Full HD']
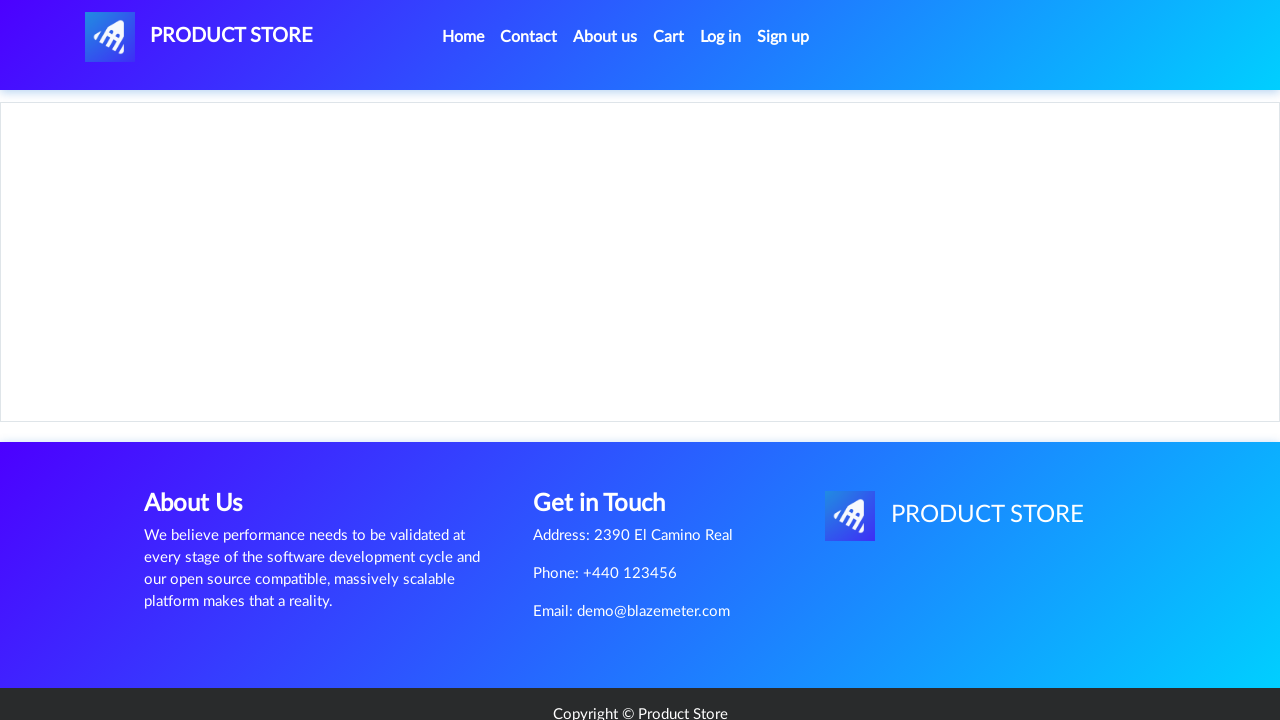

Product page loaded and price container appeared
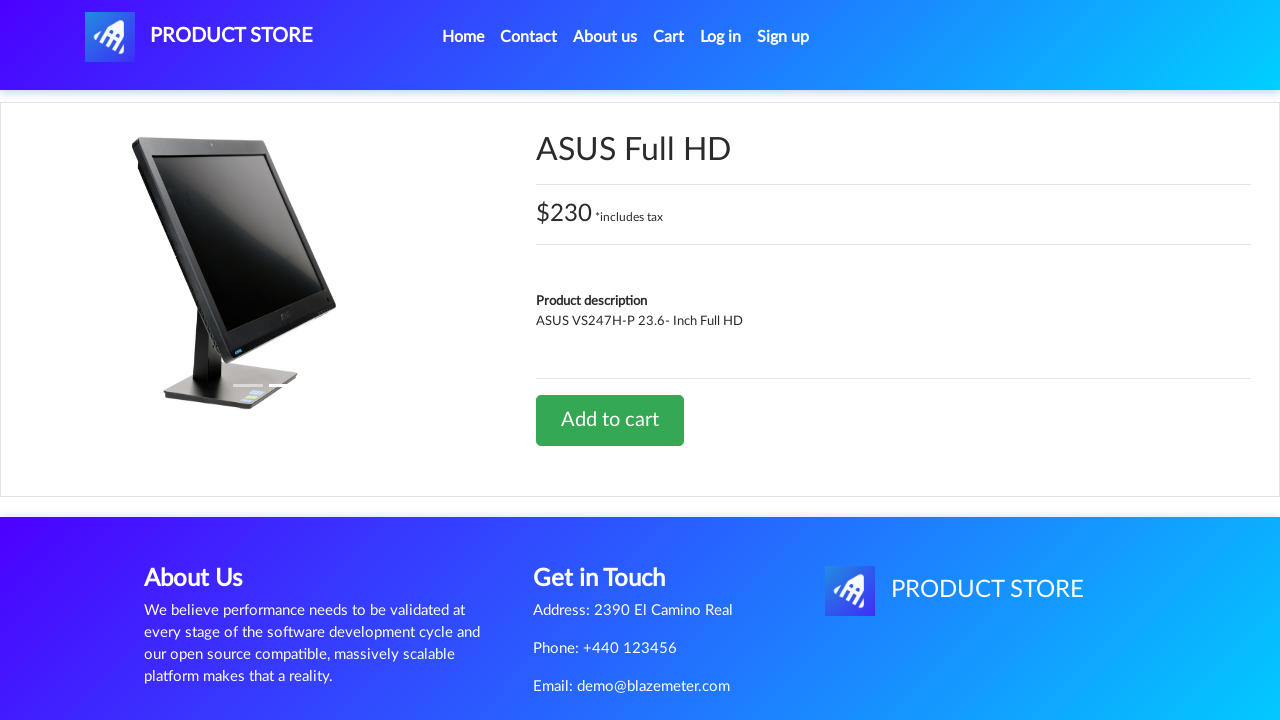

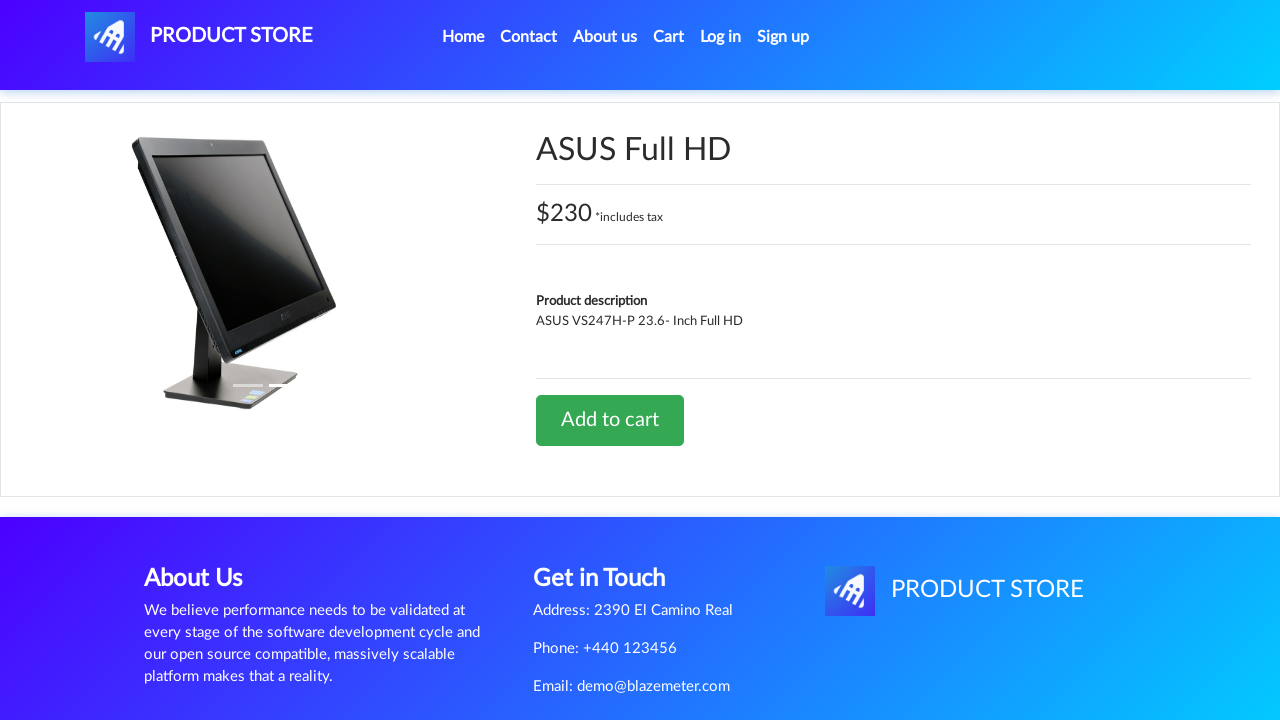